Tests jQuery UI datepicker functionality by switching to an iframe, opening the datepicker, navigating to the next month, and selecting a specific date

Starting URL: https://jqueryui.com/datepicker/

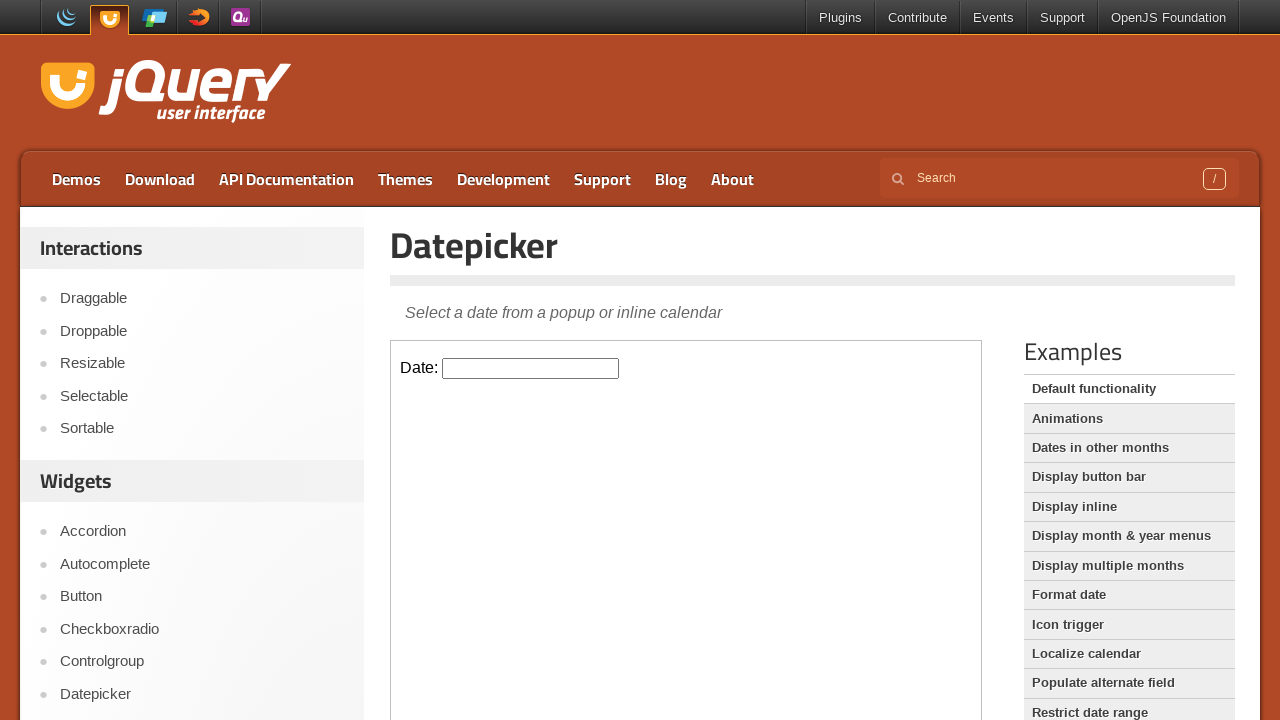

Located the demo iframe containing the datepicker
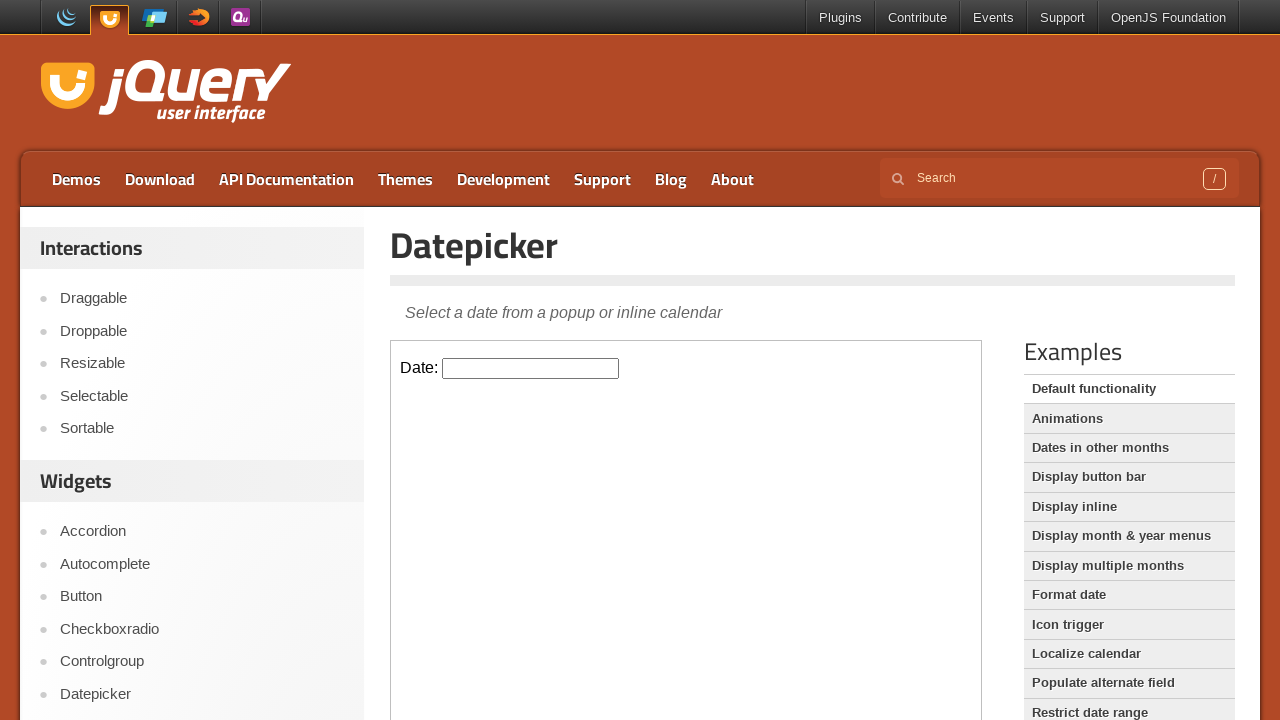

Clicked on the datepicker input field to open the calendar at (531, 368) on .demo-frame >> internal:control=enter-frame >> #datepicker
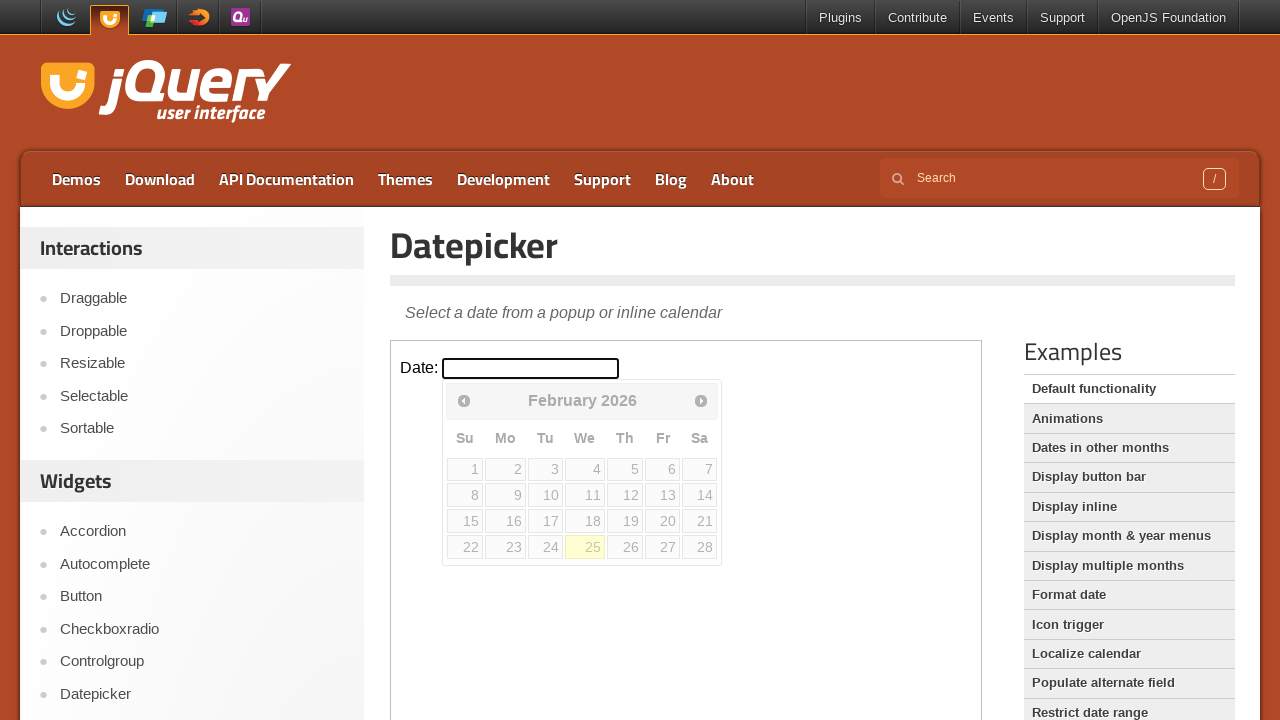

Clicked the next month navigation button at (701, 400) on .demo-frame >> internal:control=enter-frame >> xpath=//a[@data-handler='next']
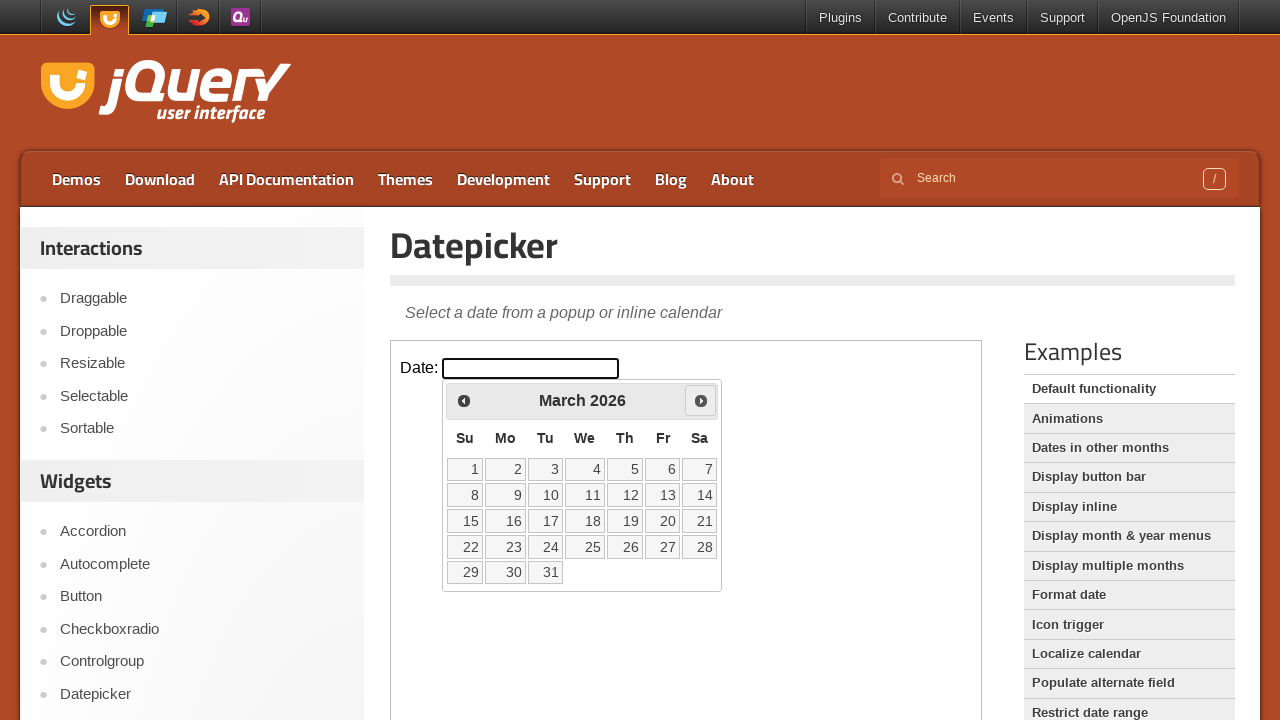

Selected date 26 from the calendar at (625, 547) on .demo-frame >> internal:control=enter-frame >> a[data-date='26']
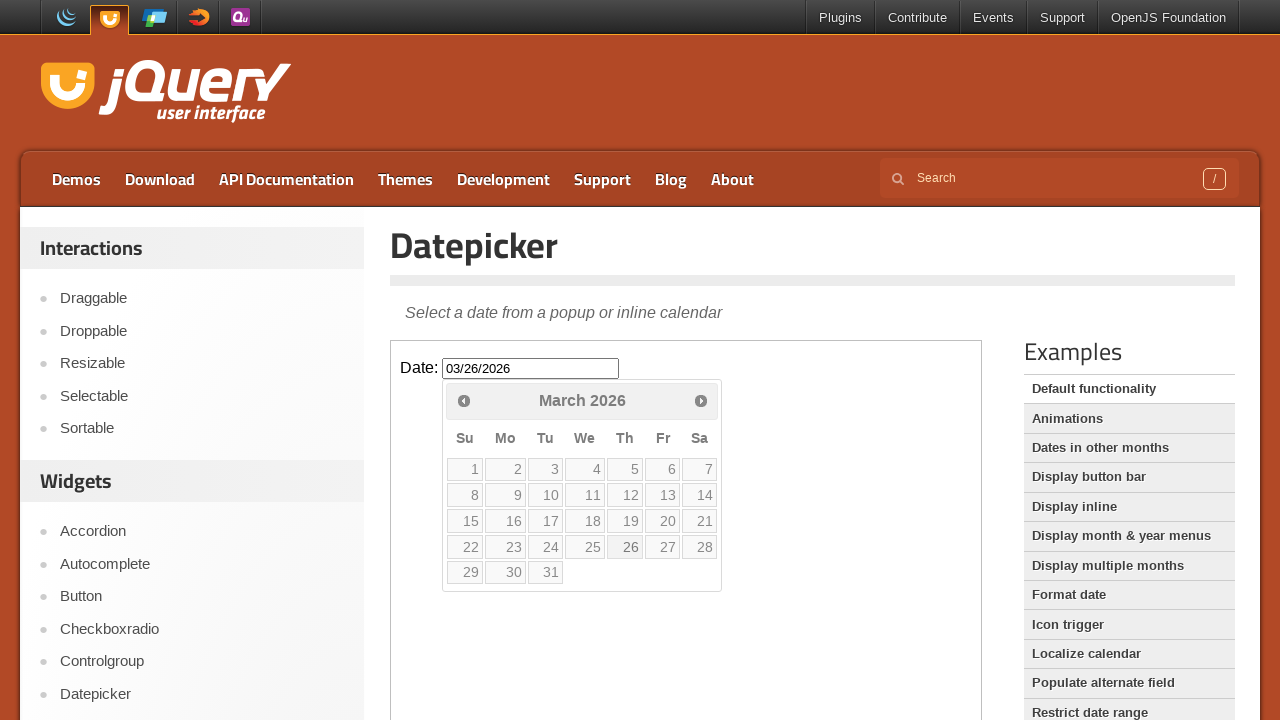

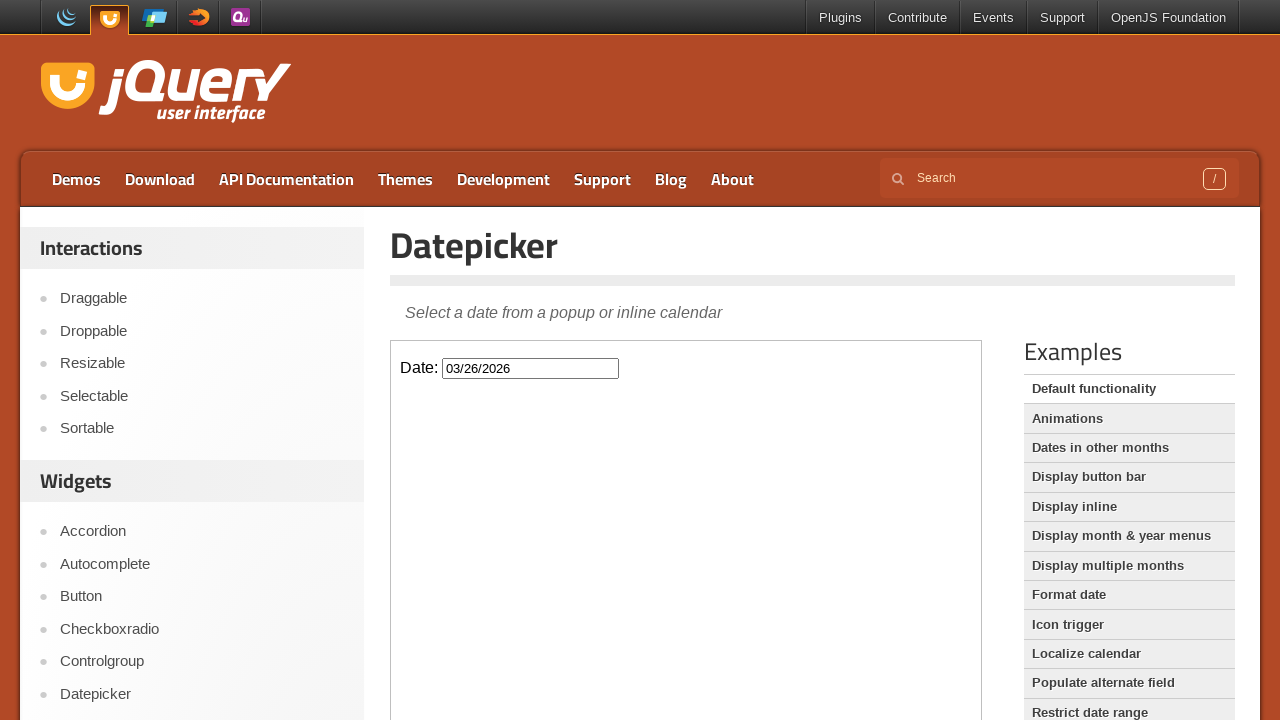